Tests key press functionality by clicking an input and pressing a key, then verifying the result

Starting URL: https://the-internet.herokuapp.com/key_presses

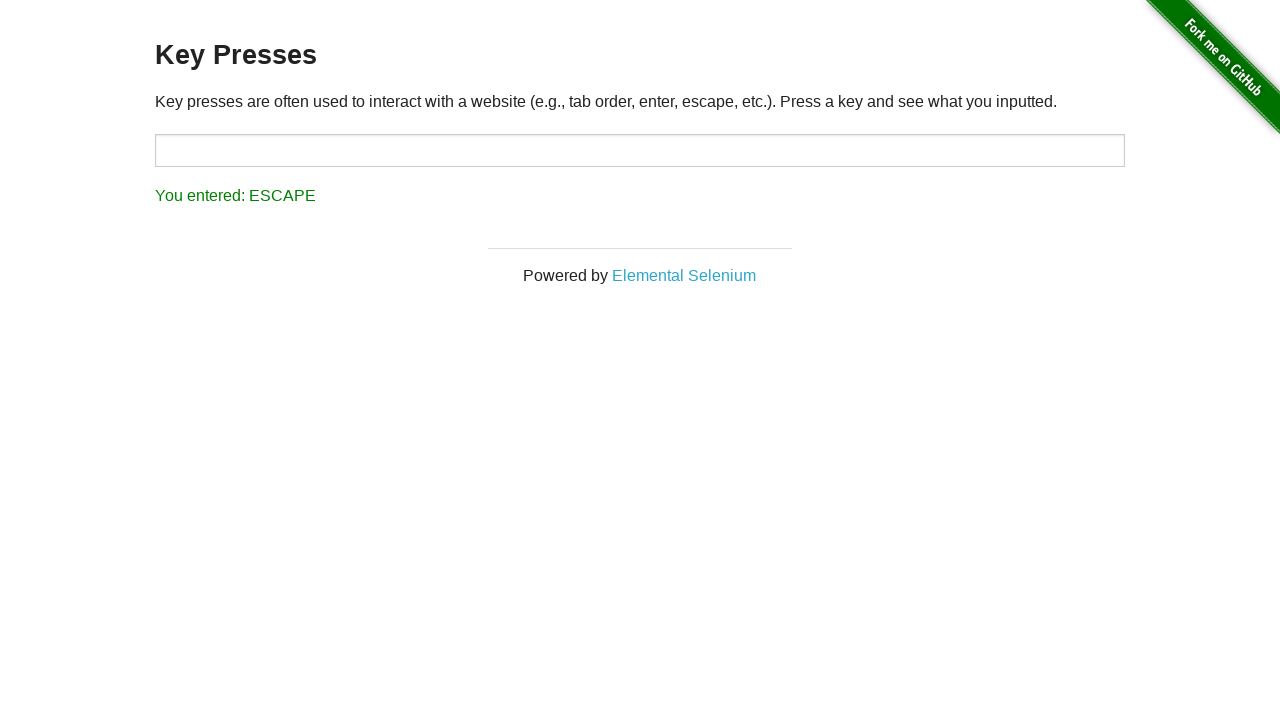

Waited for page to load with networkidle state
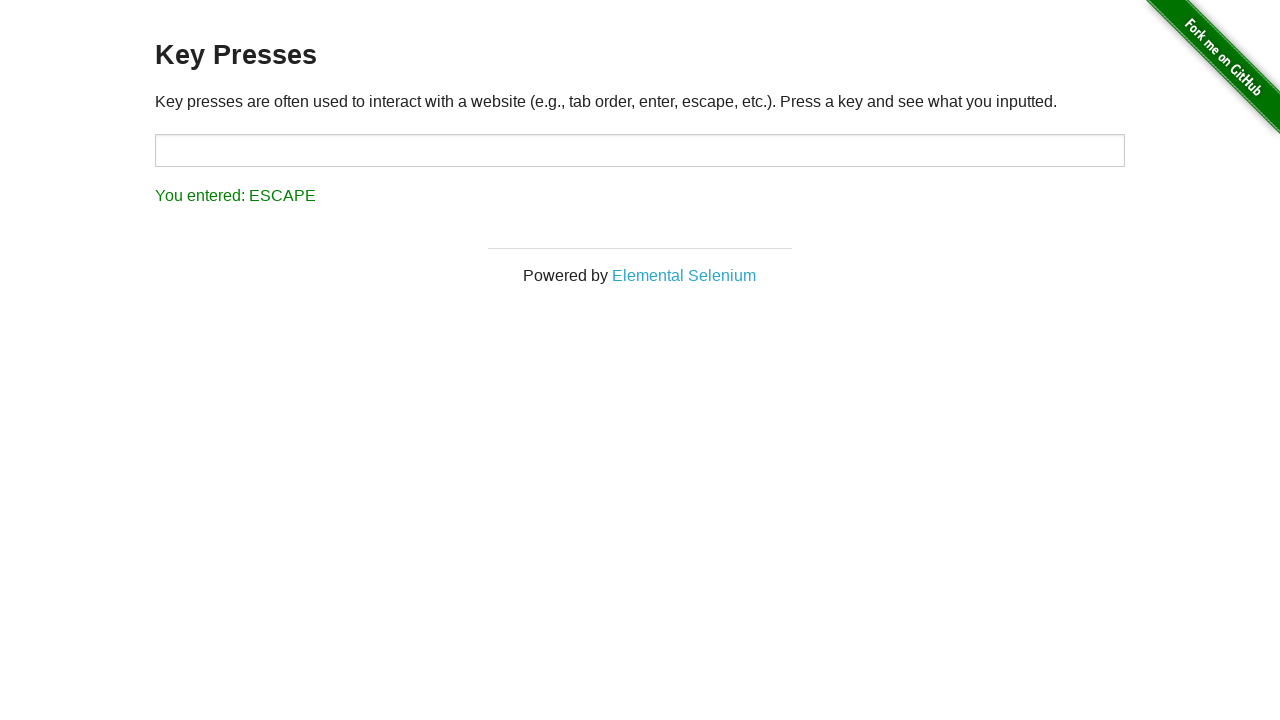

Clicked on target input field at (640, 150) on [id="target"]
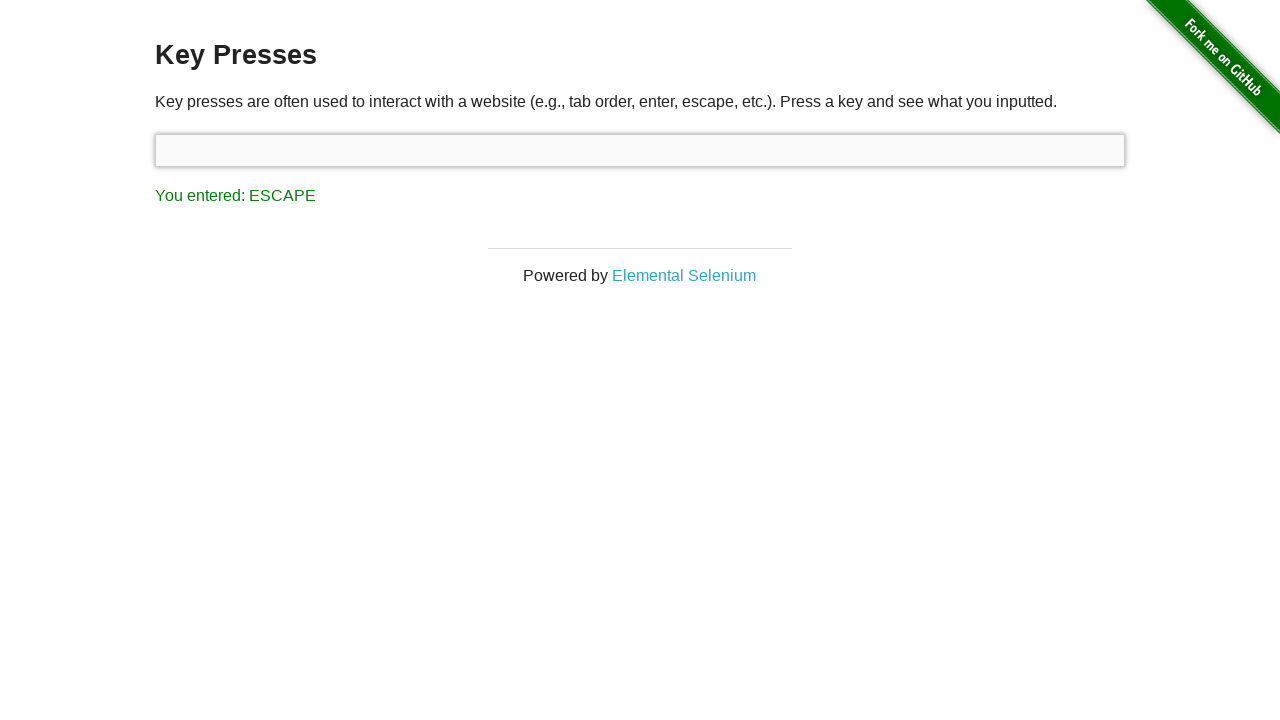

Pressed 'a' key in target input field on [id="target"]
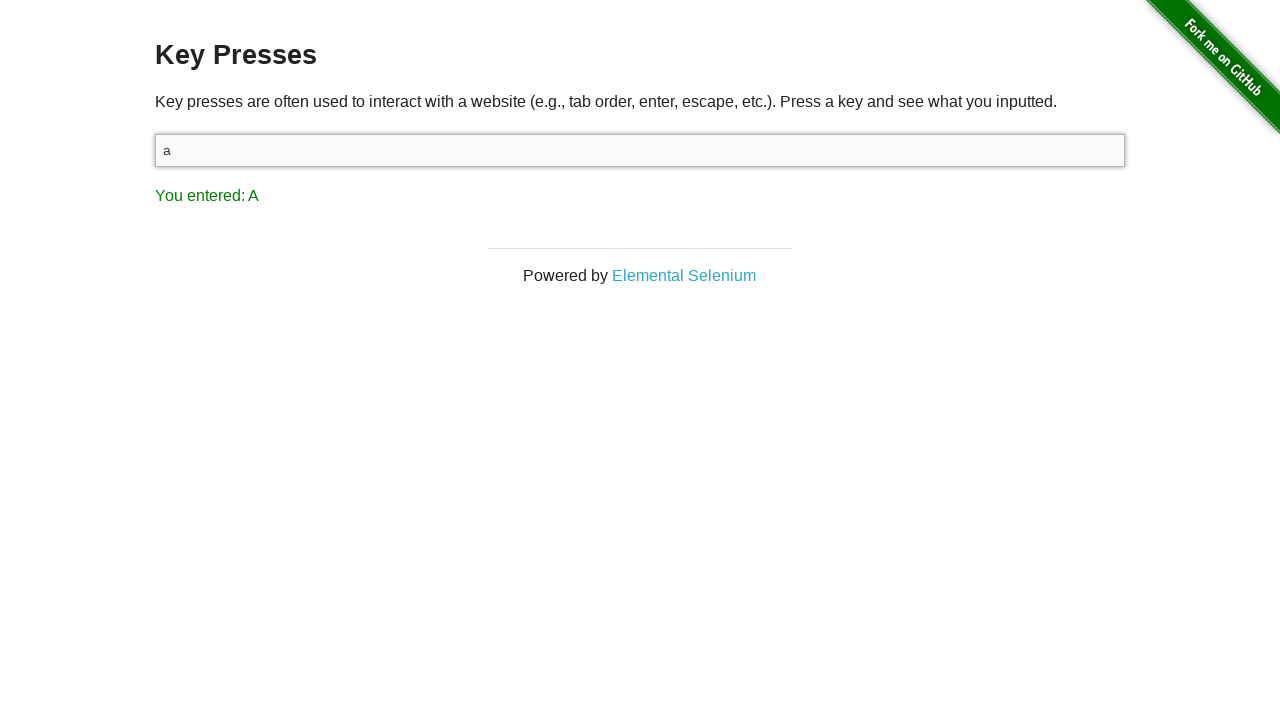

Verified key press result displayed 'You entered: A'
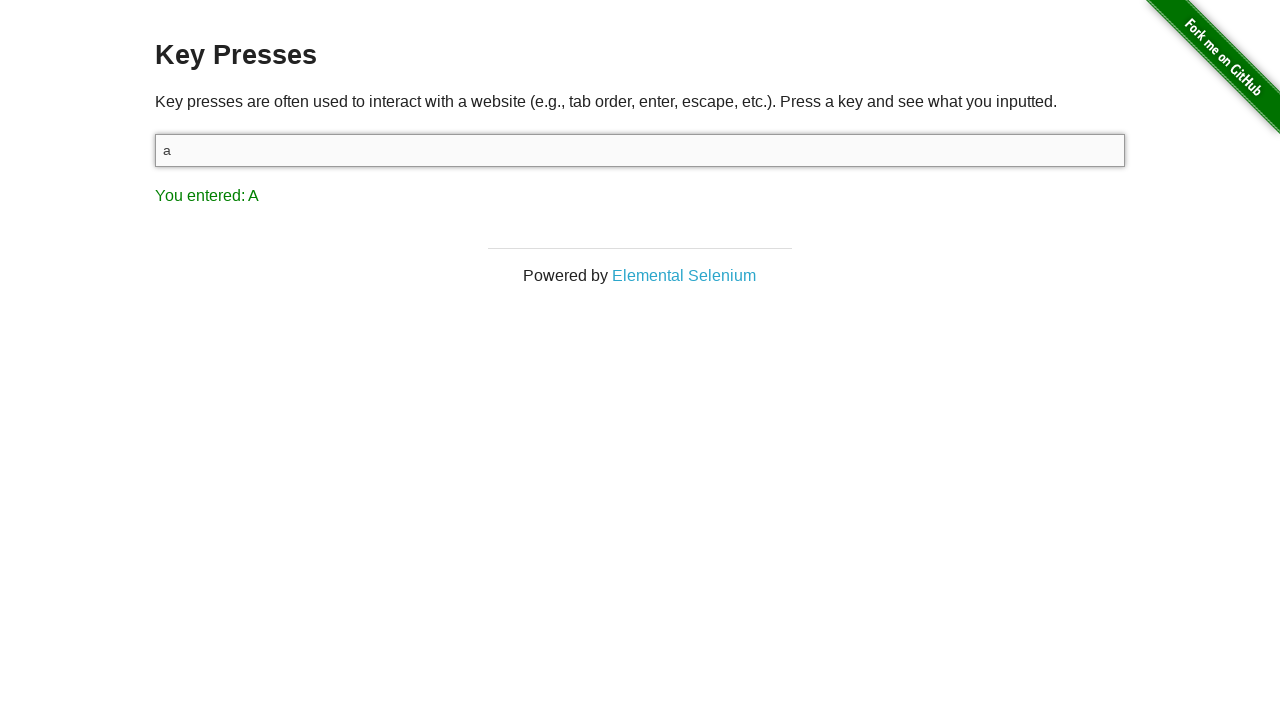

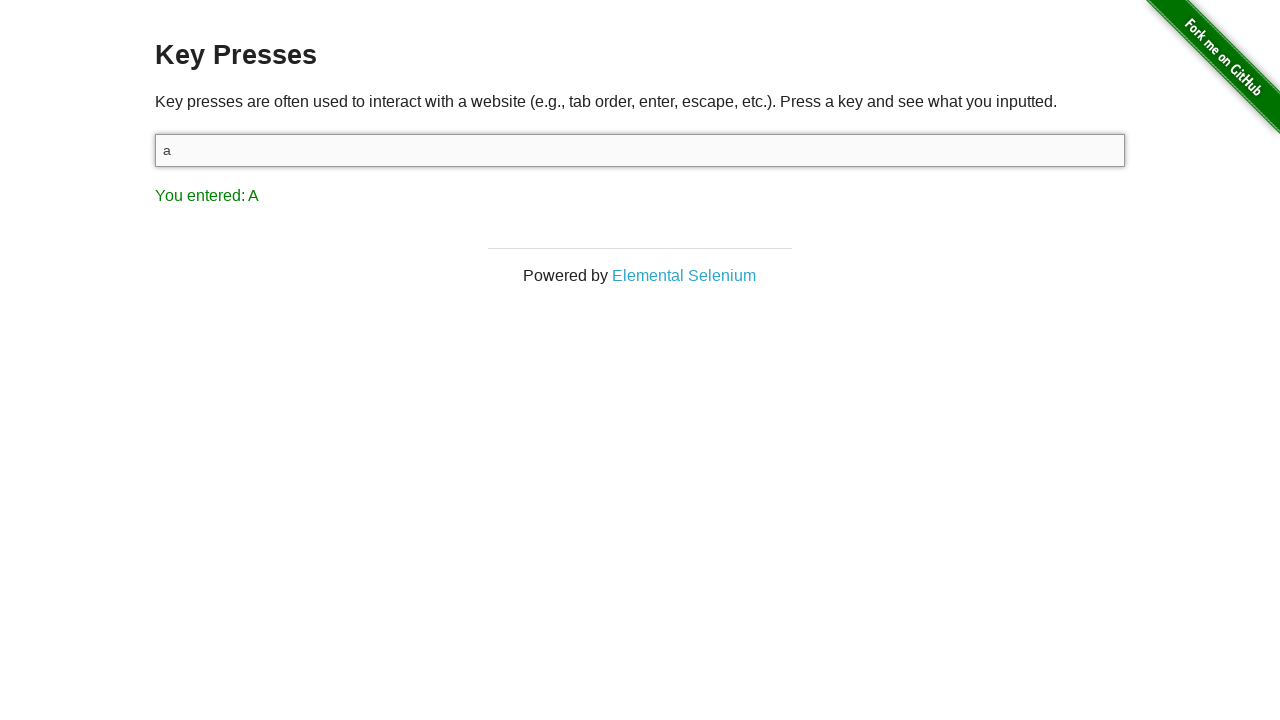